Navigates to Google Patents search results for a company assignee and verifies that patent search results are displayed across multiple pages.

Starting URL: https://patents.google.com/?assignee=Contemporary%20Amperex%20Technology&oq=Contemporary%20Amperex%20Technology&page=0

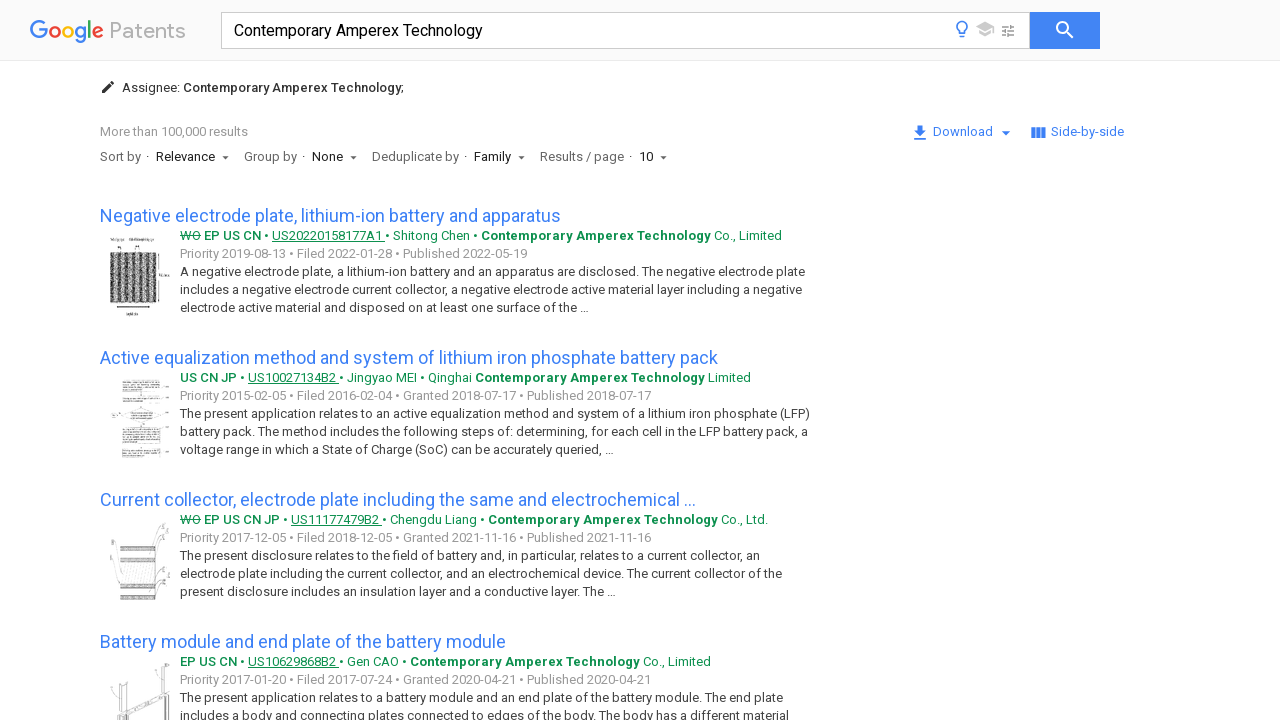

Waited for patent search results to load on initial page
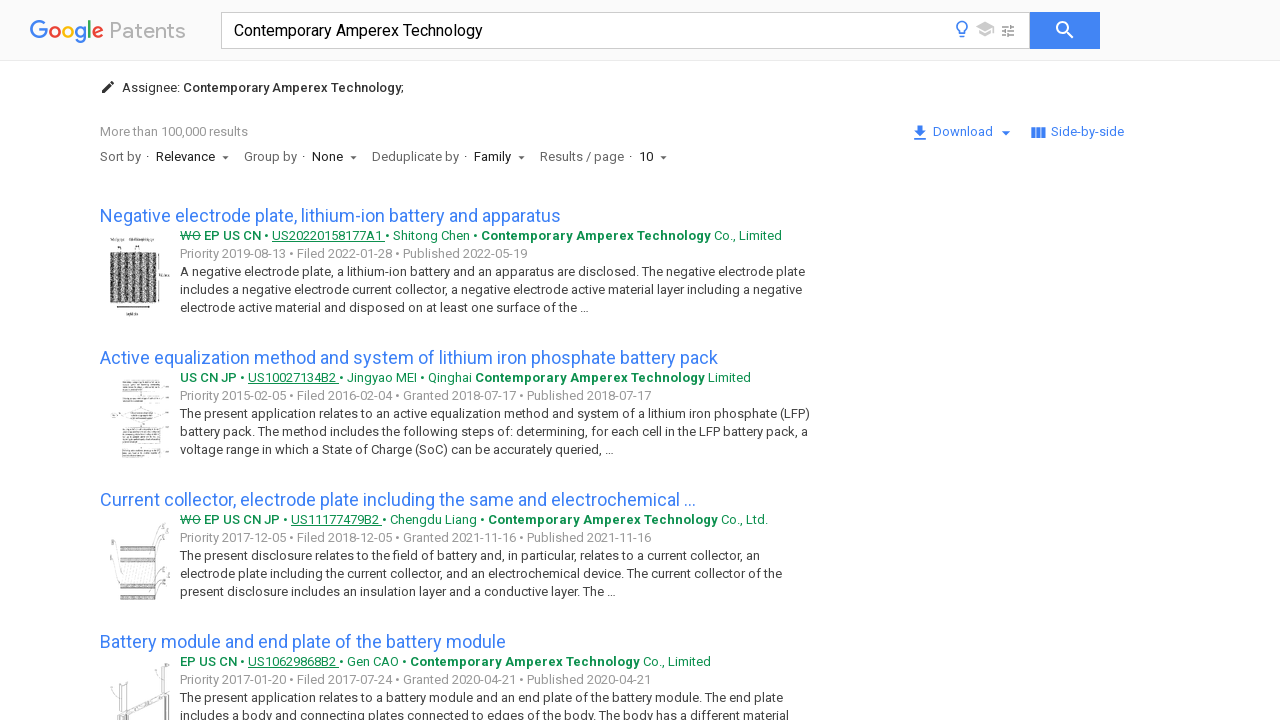

Navigated to Google Patents page 1
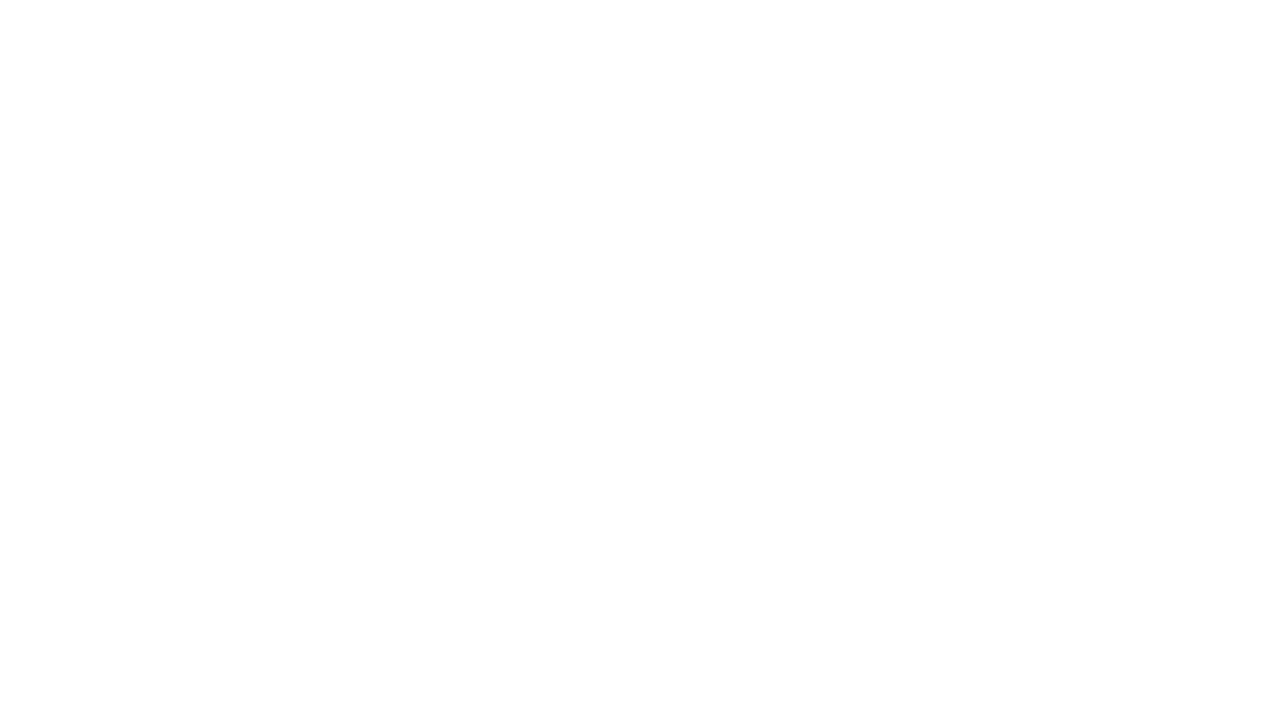

Patent results loaded on page 1
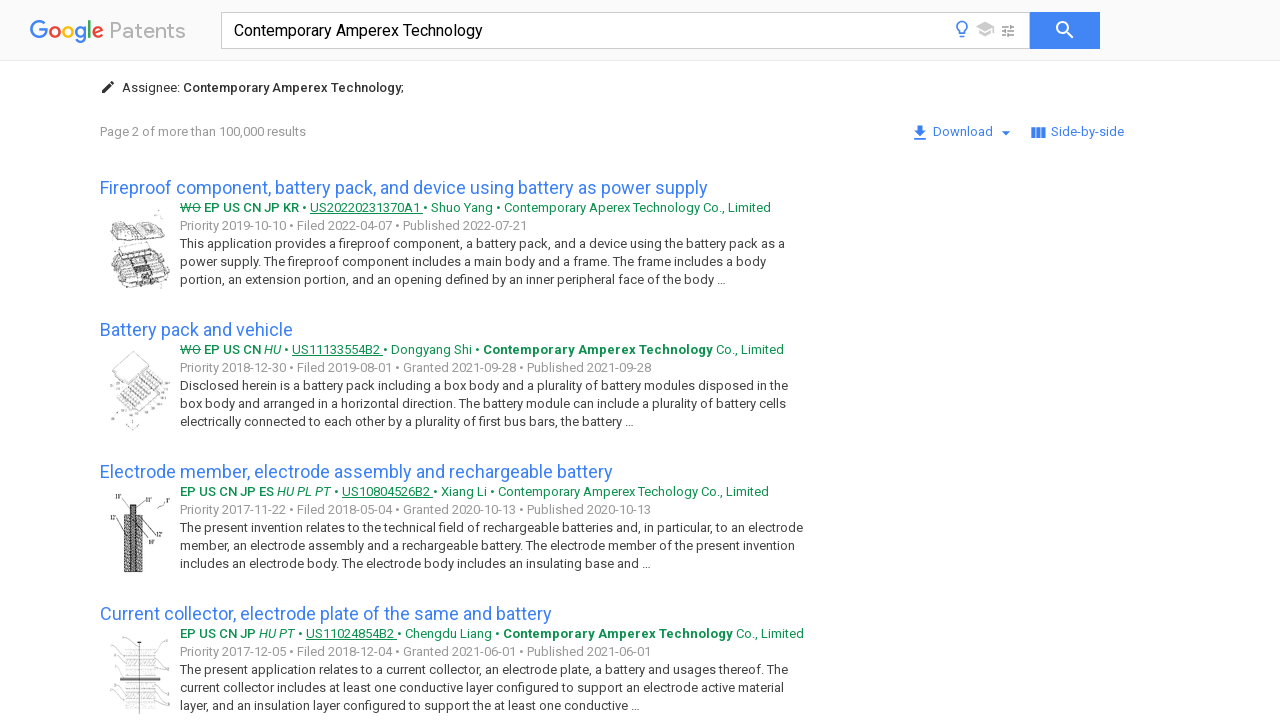

Waited 1 second before navigating to next page
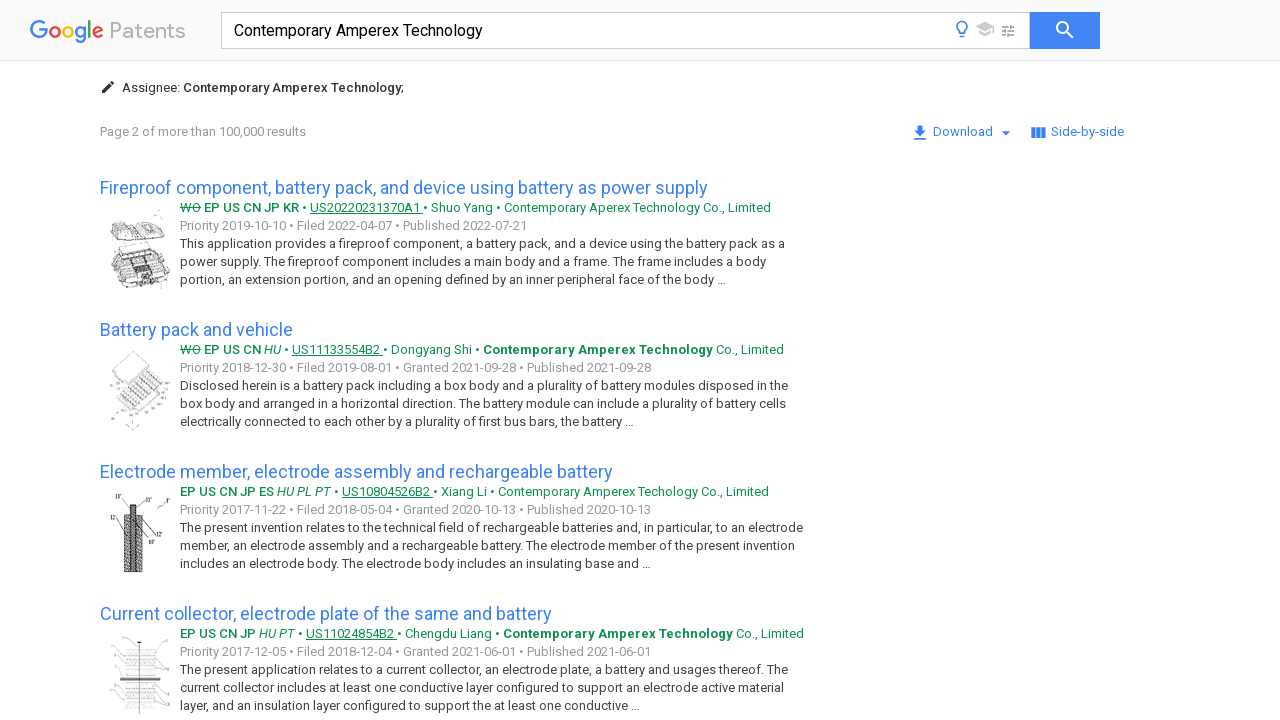

Navigated to Google Patents page 2
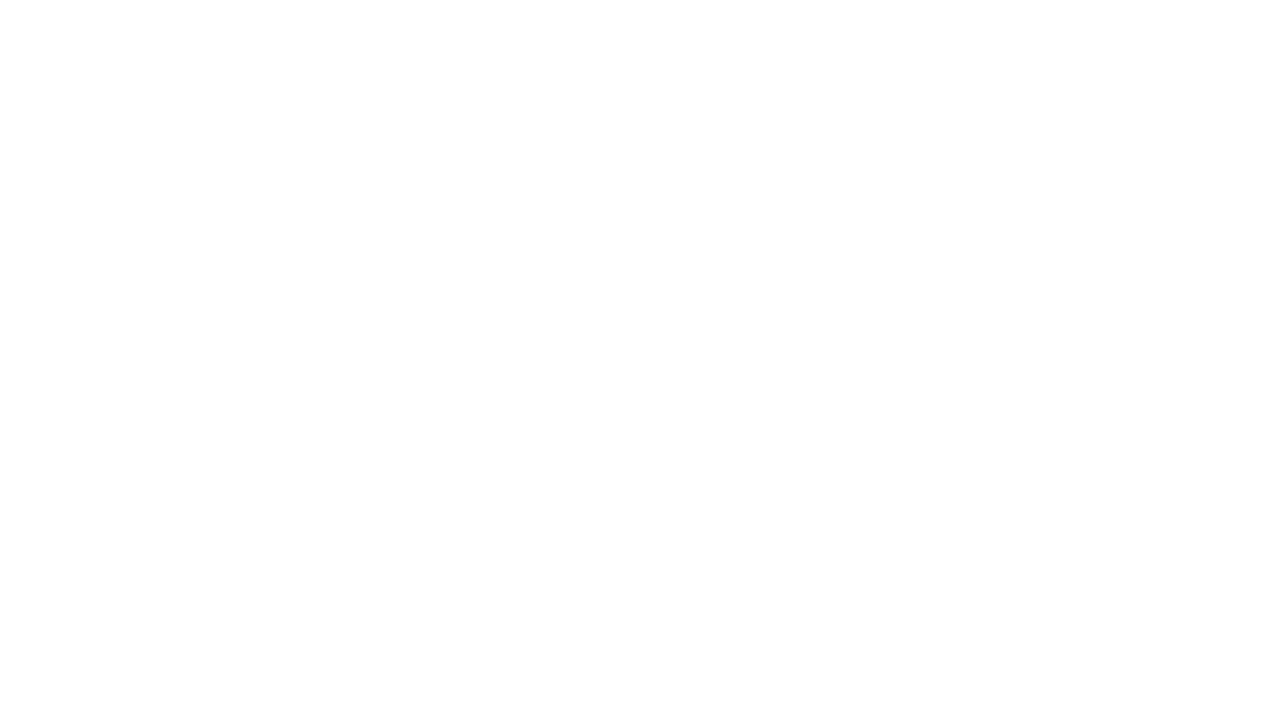

Patent results loaded on page 2
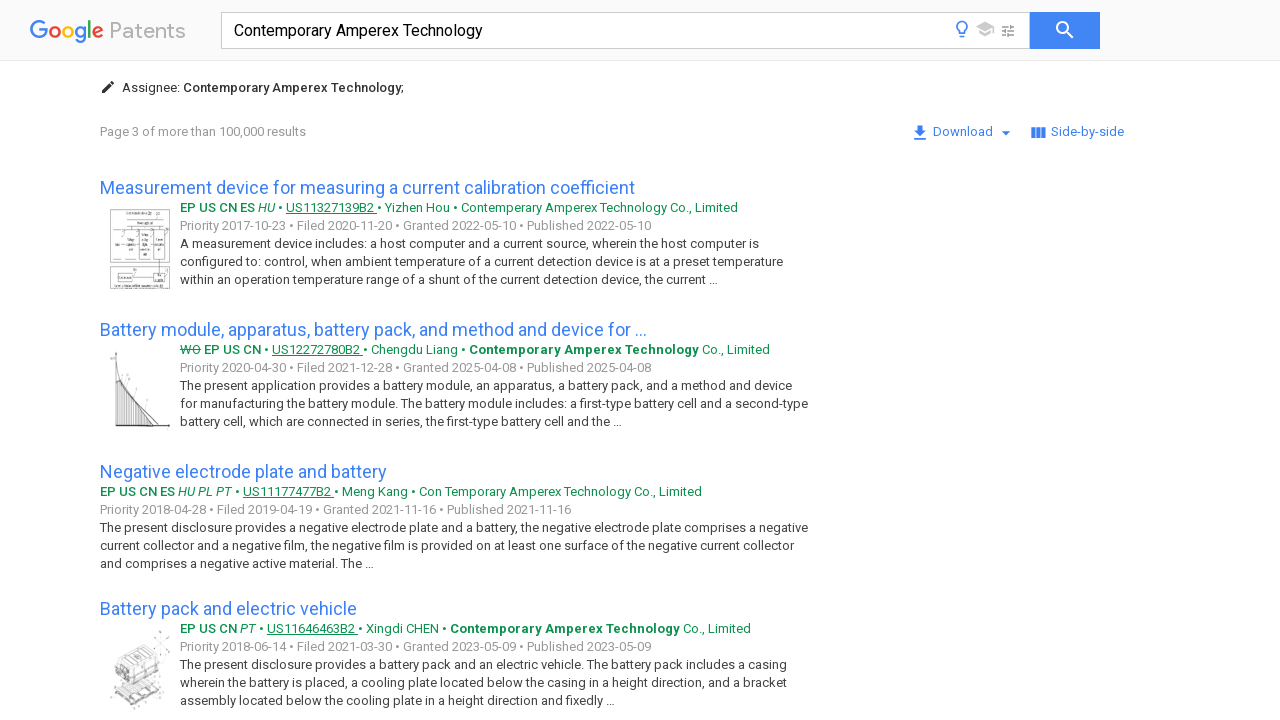

Waited 1 second before navigating to next page
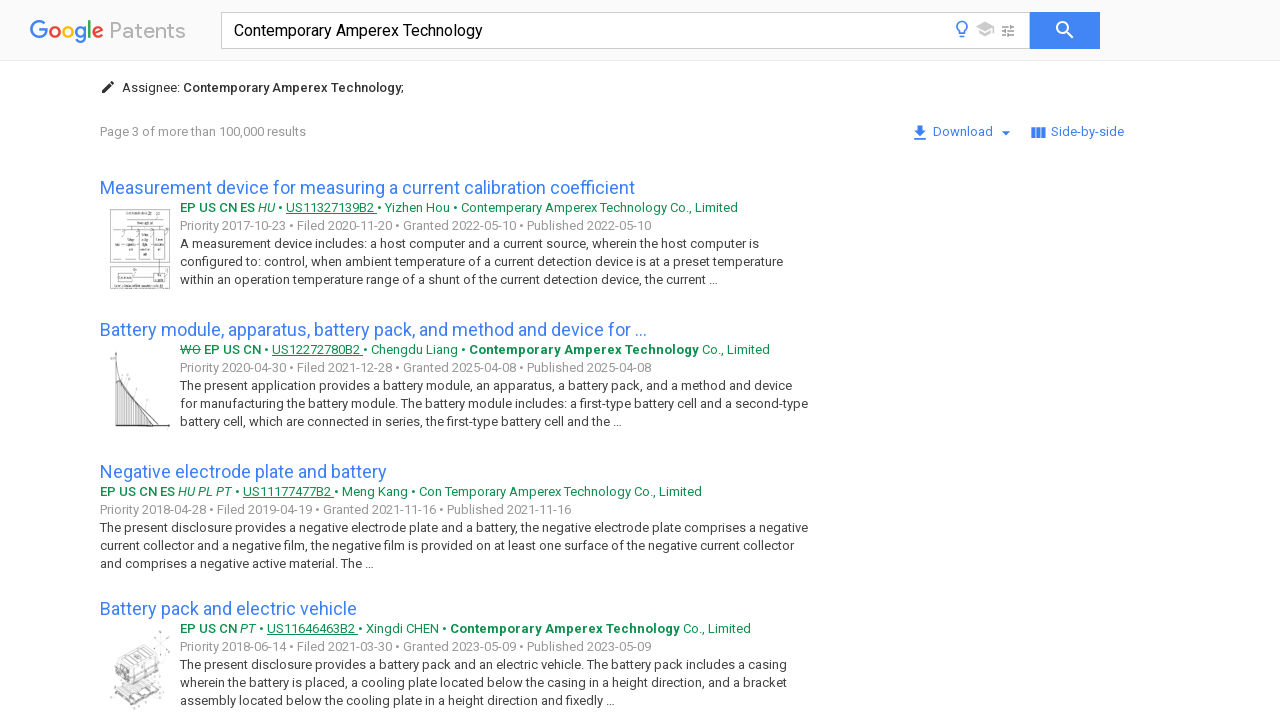

Navigated to Google Patents page 3
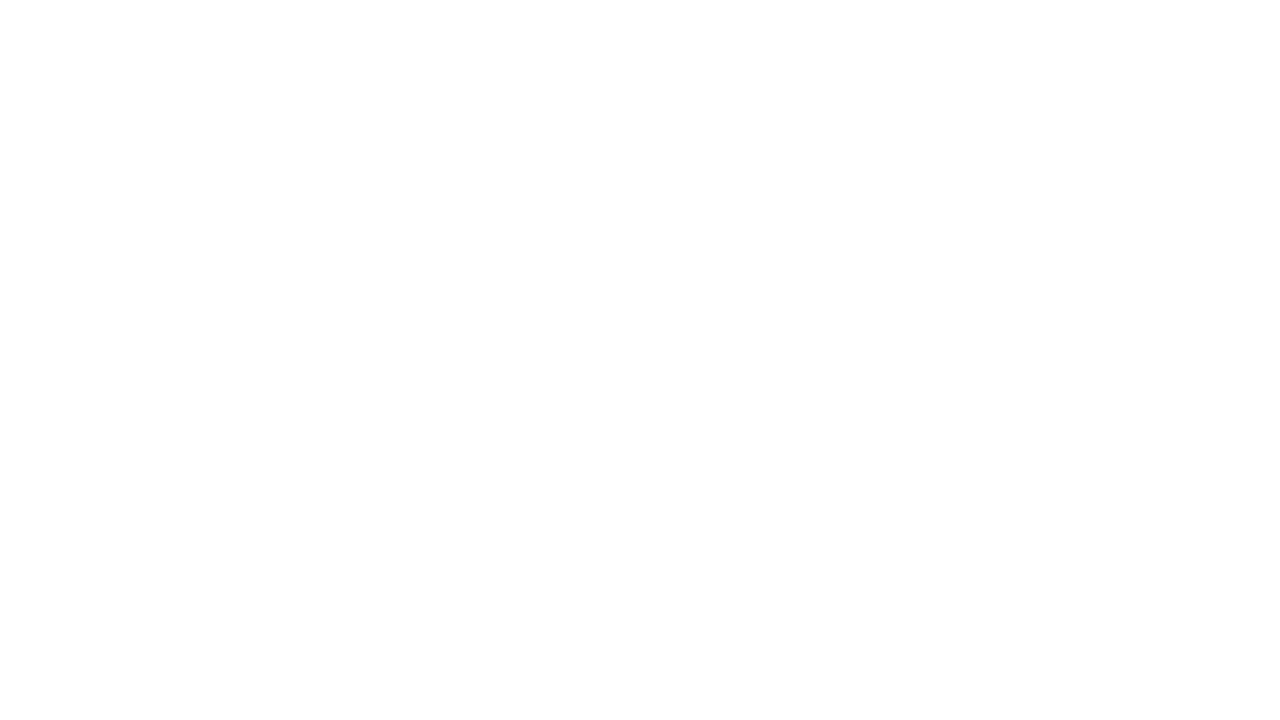

Patent results loaded on page 3
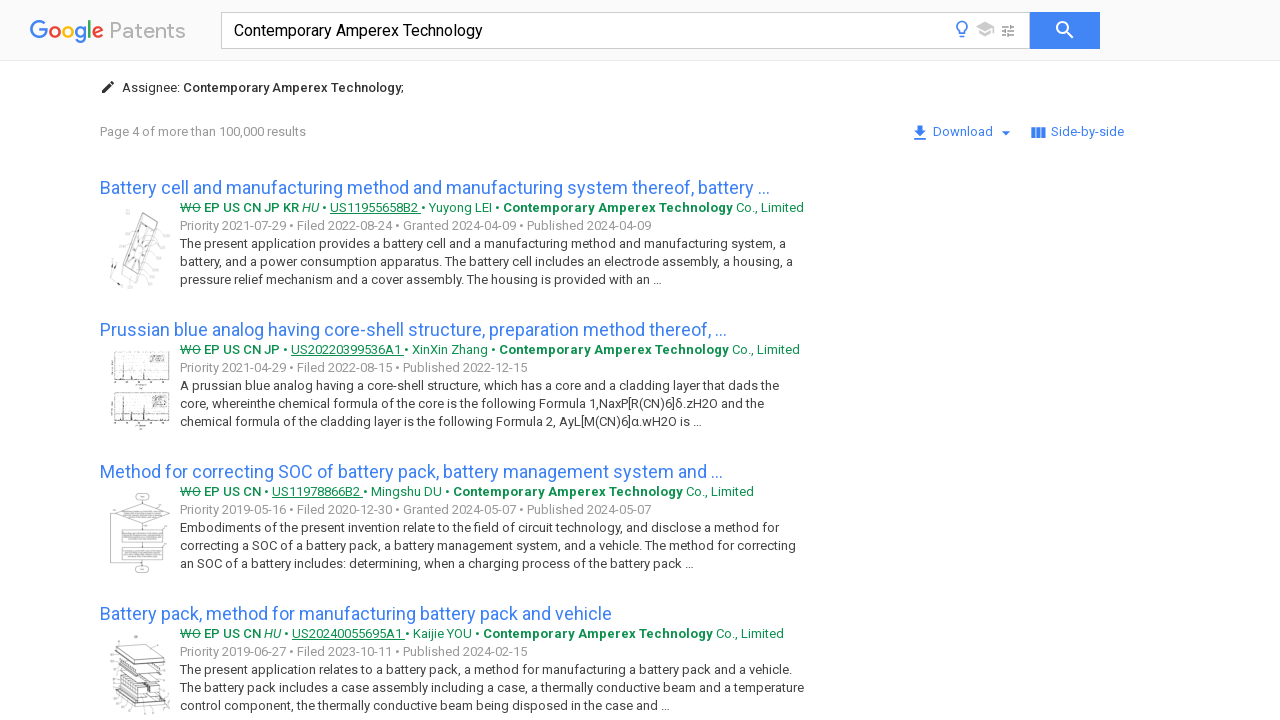

Waited 1 second before navigating to next page
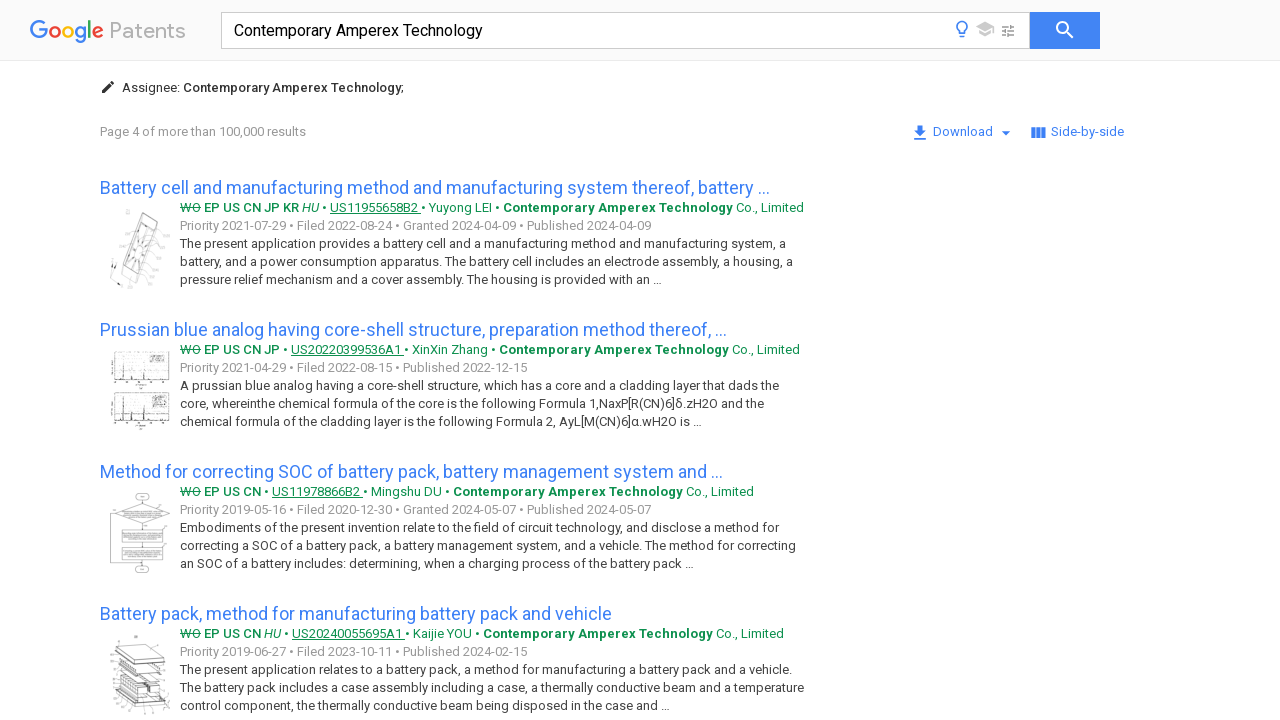

Navigated to Google Patents page 4
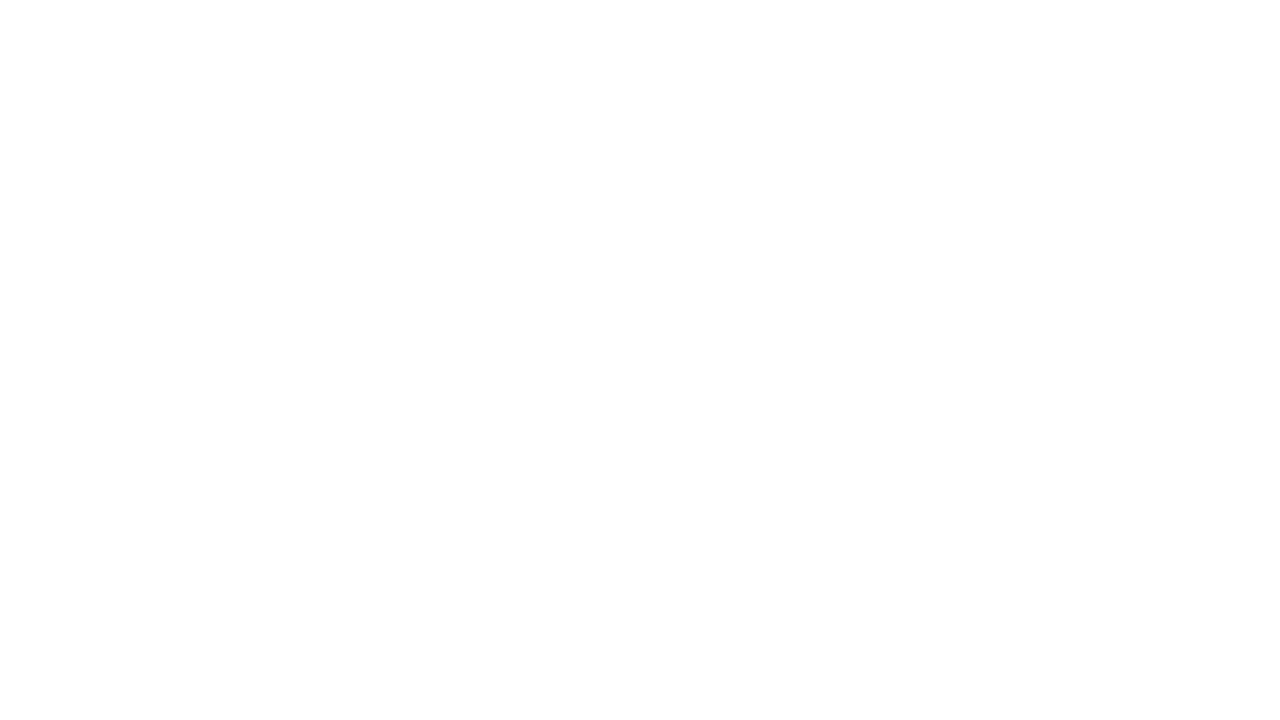

Patent results loaded on page 4
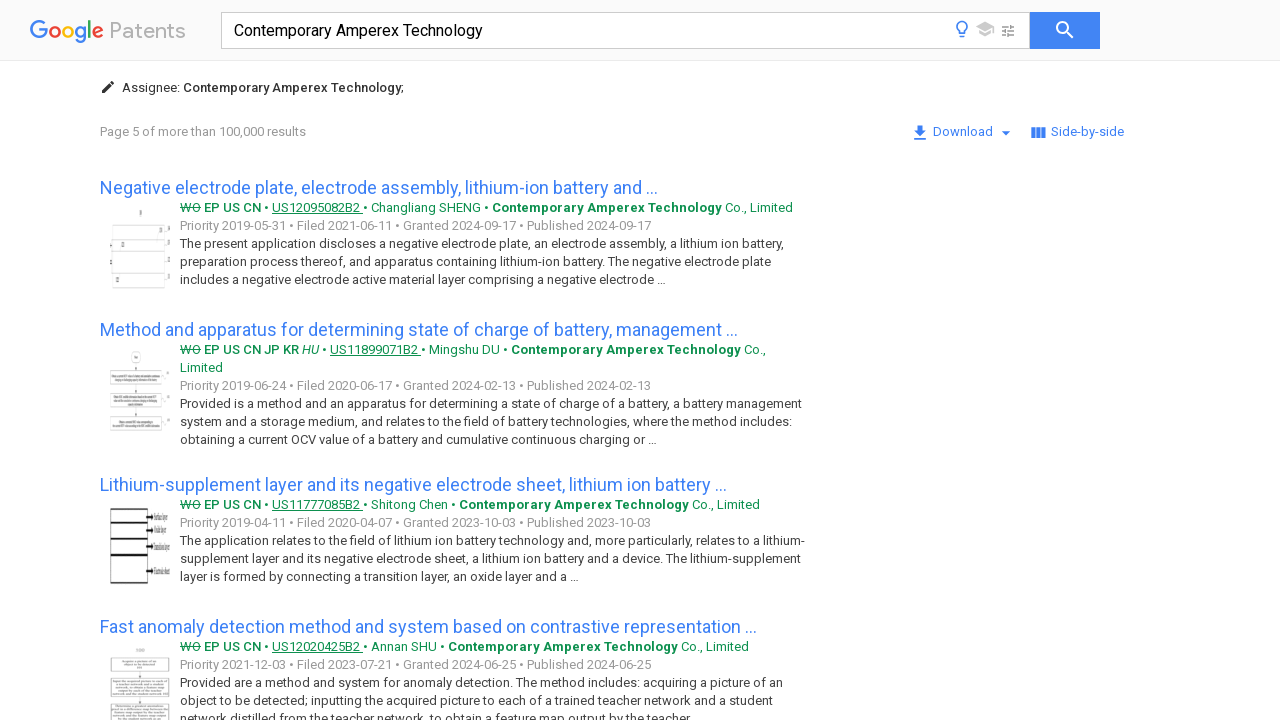

Waited 1 second before navigating to next page
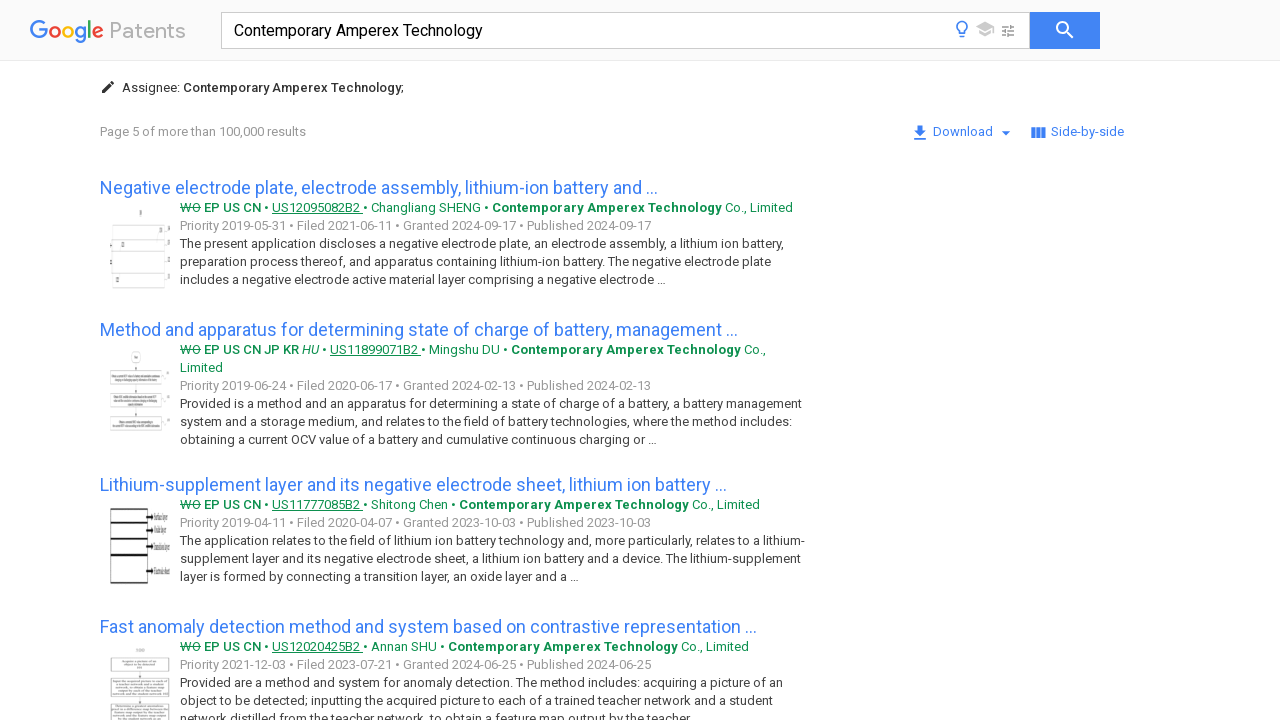

Navigated to Google Patents page 5
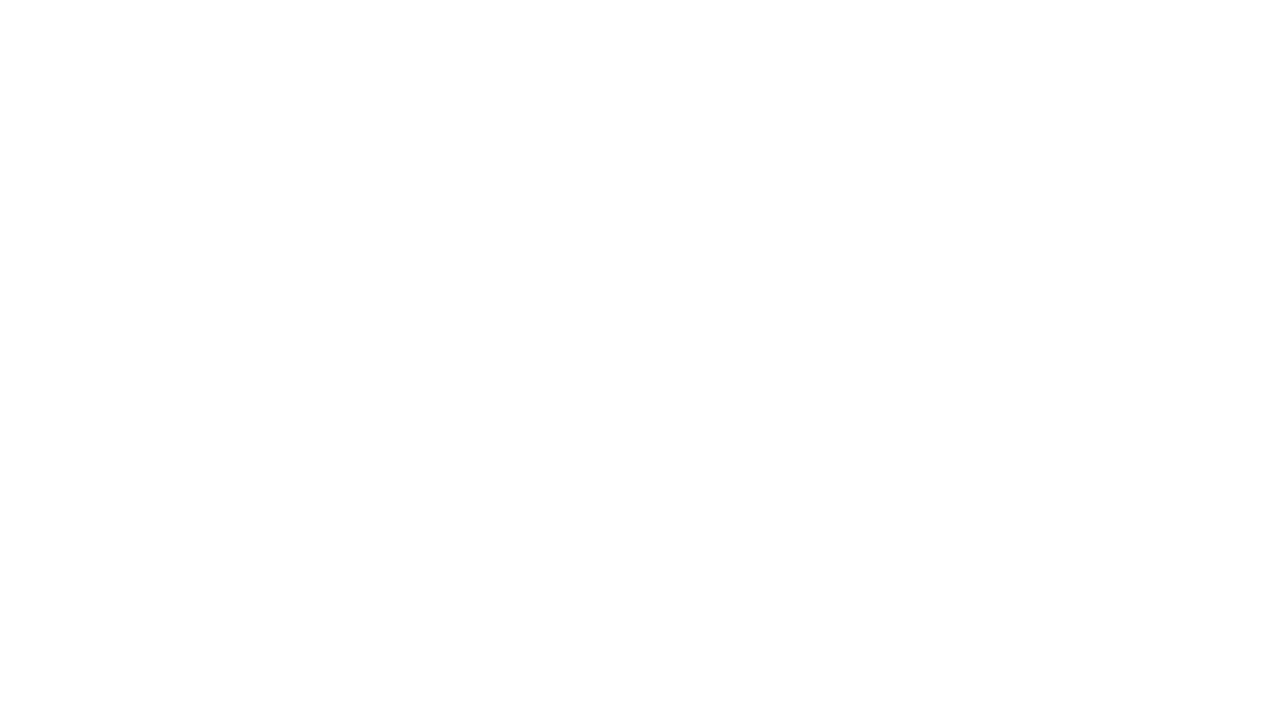

Patent results loaded on page 5
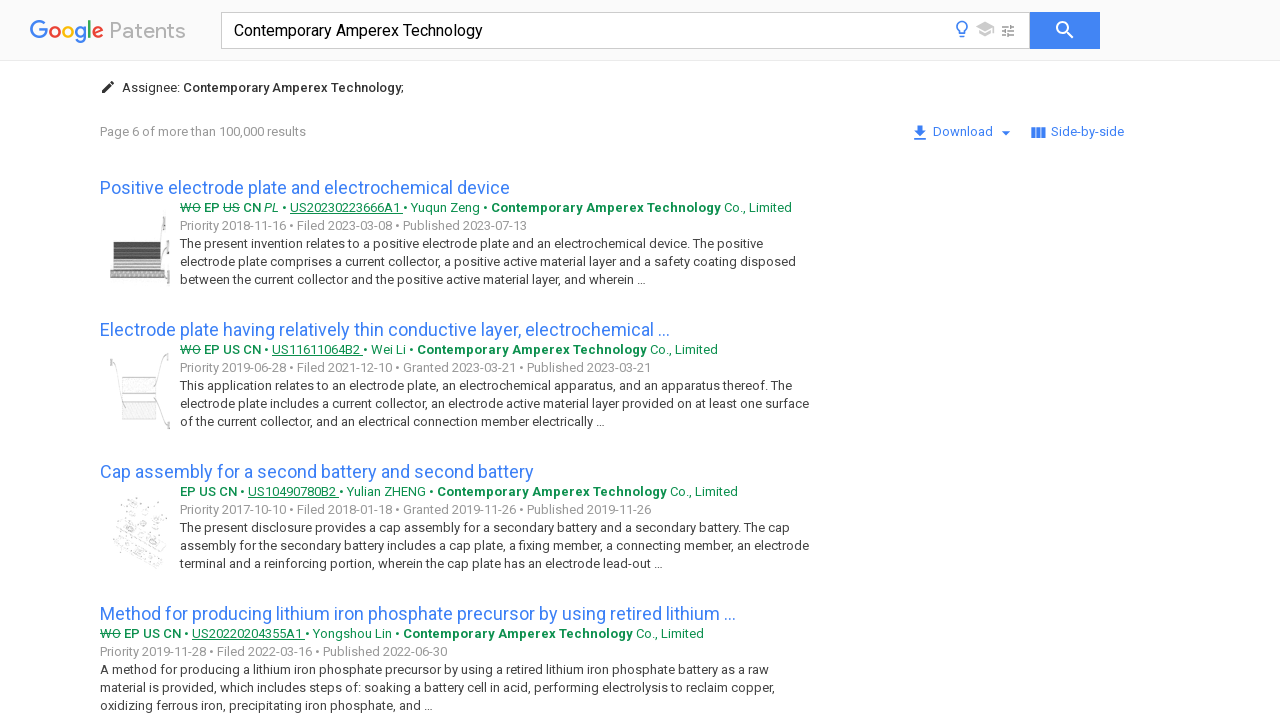

Waited 1 second before navigating to next page
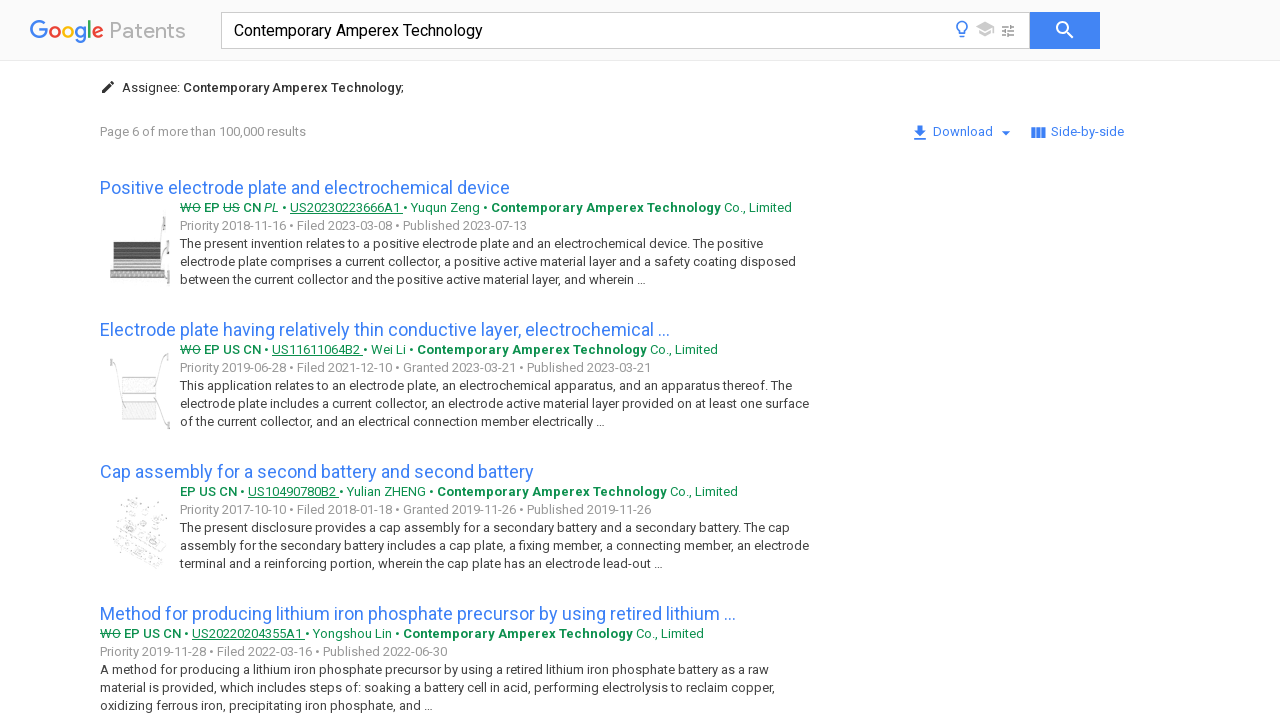

Navigated to Google Patents page 6
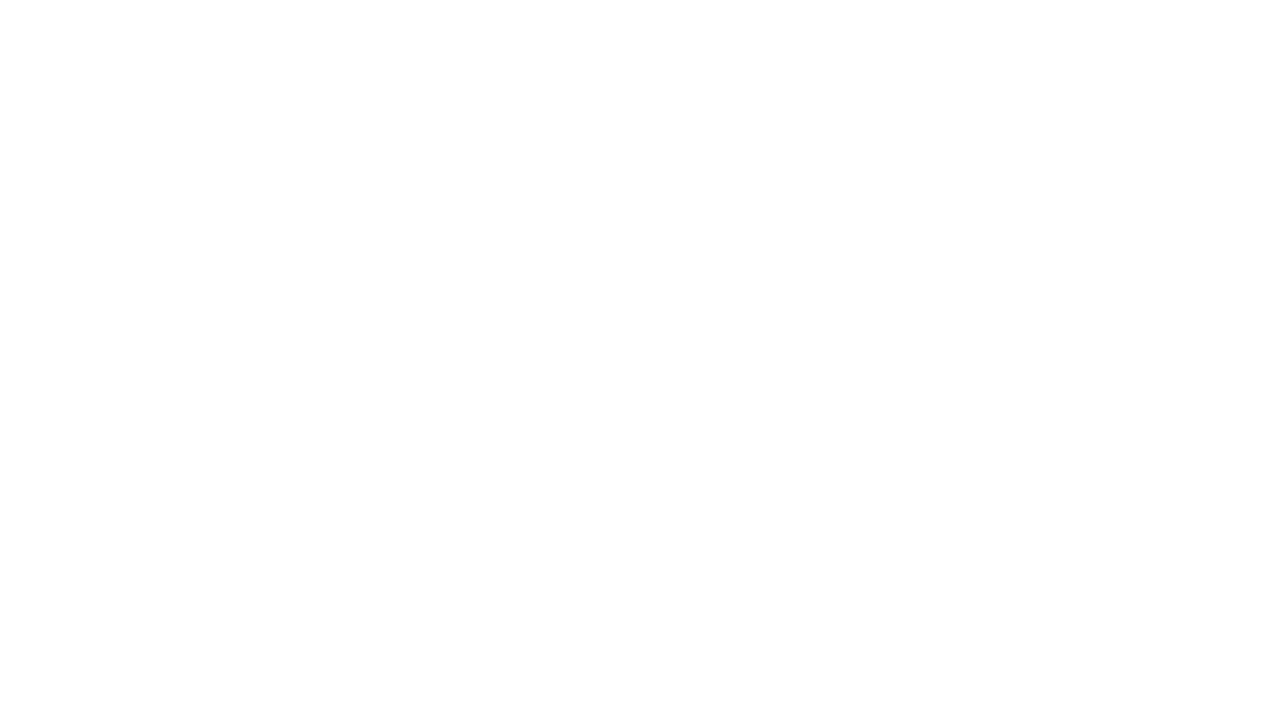

Patent results loaded on page 6
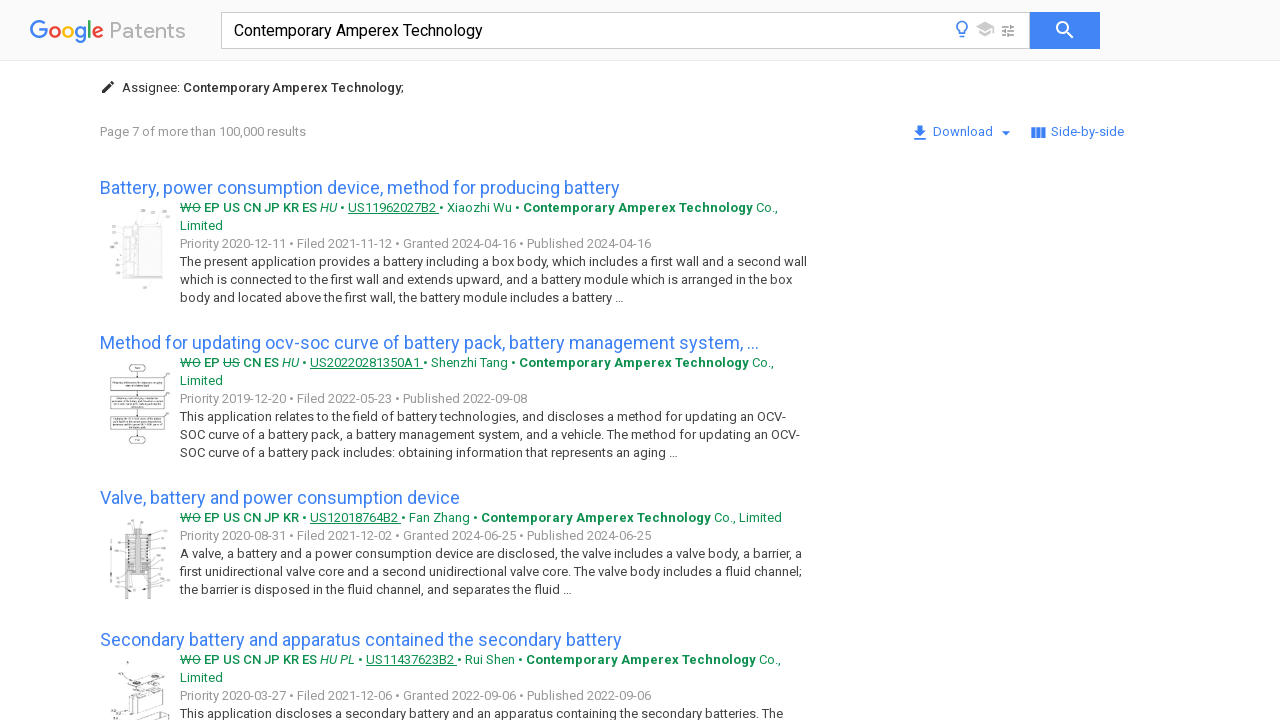

Waited 1 second before navigating to next page
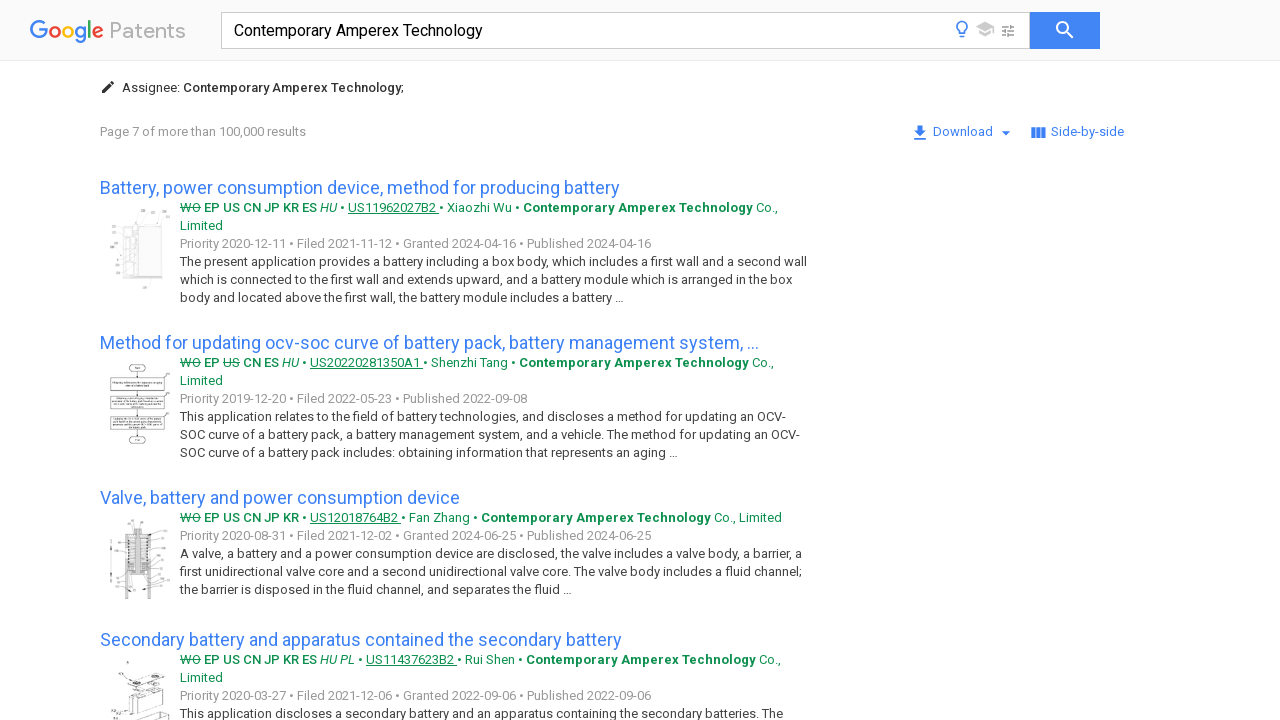

Navigated to Google Patents page 7
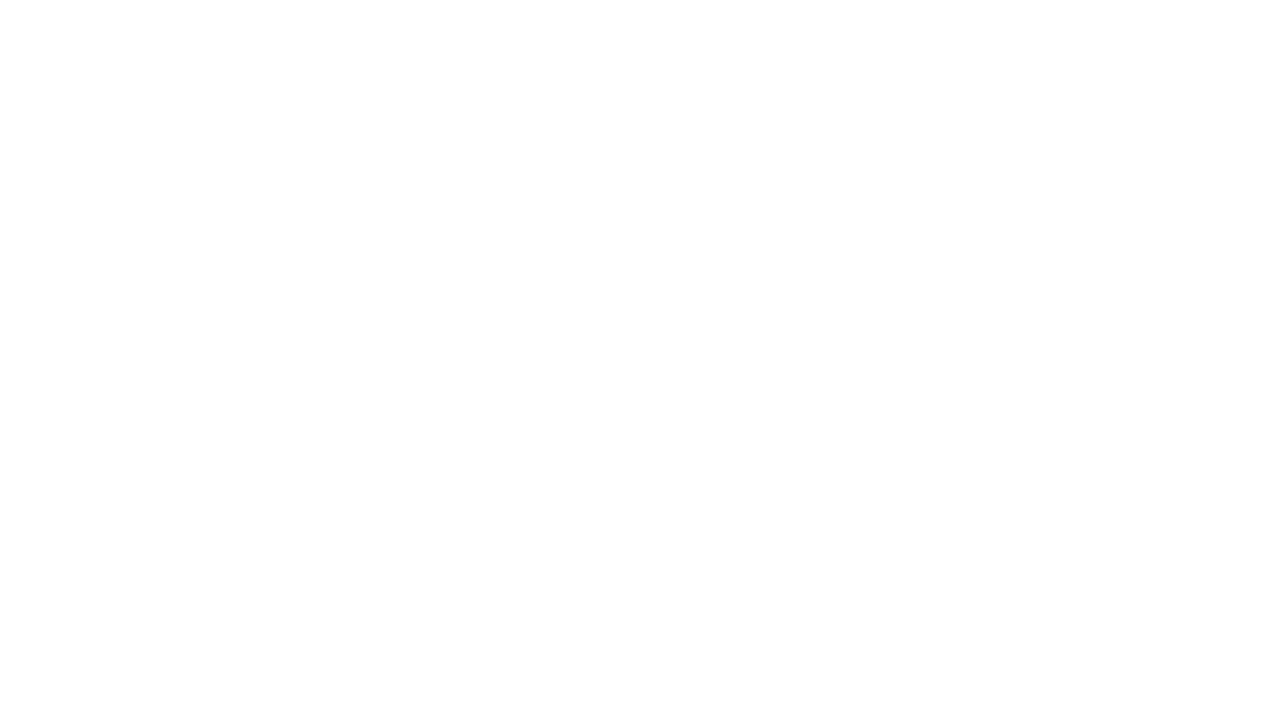

Patent results loaded on page 7
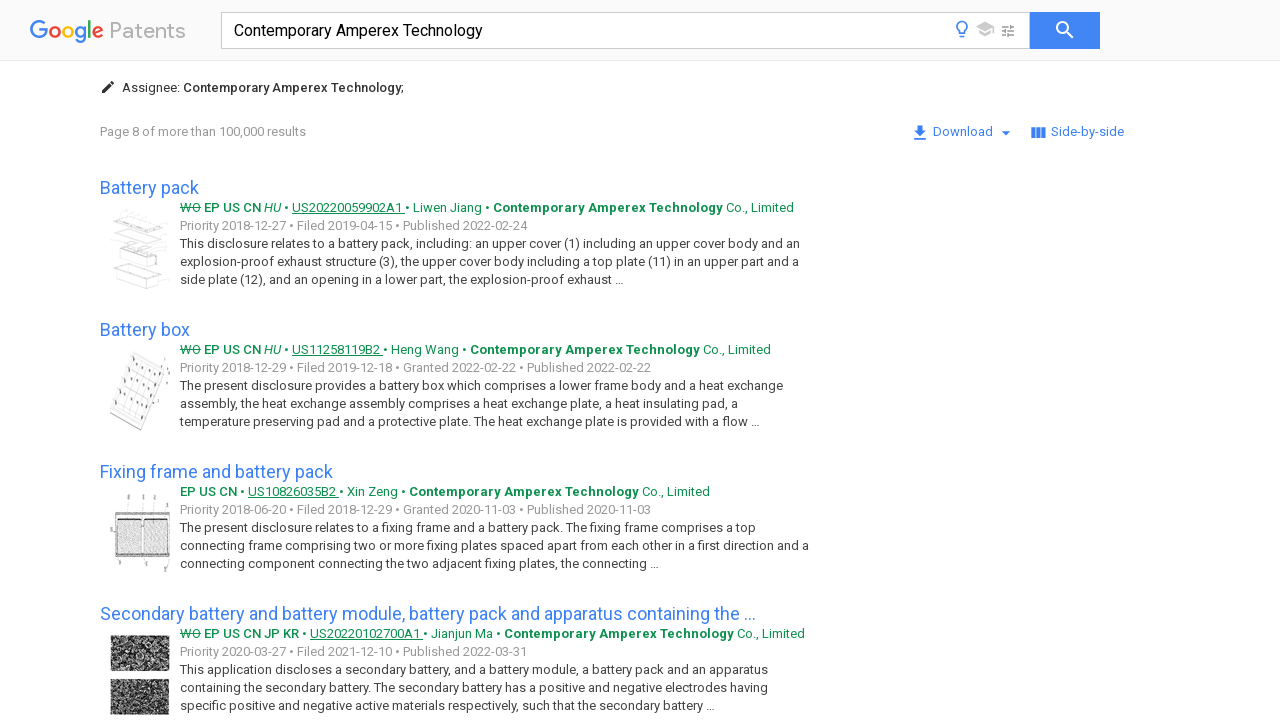

Waited 1 second before navigating to next page
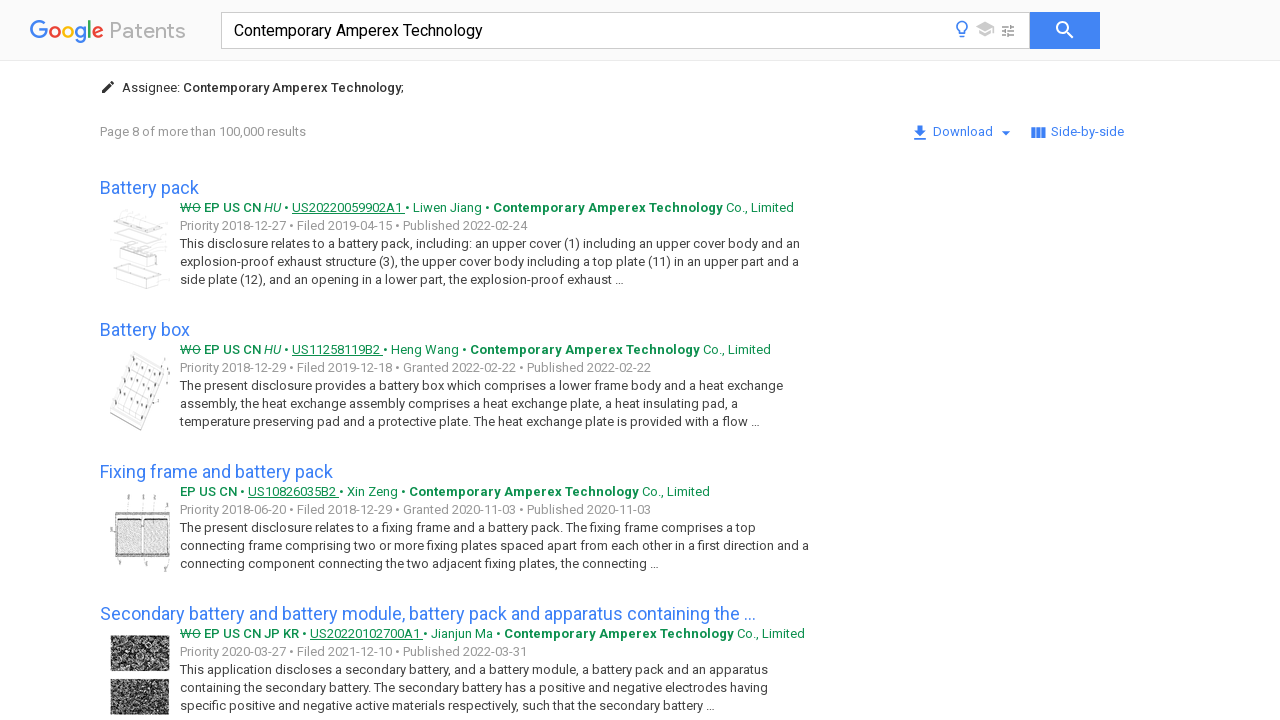

Navigated to Google Patents page 8
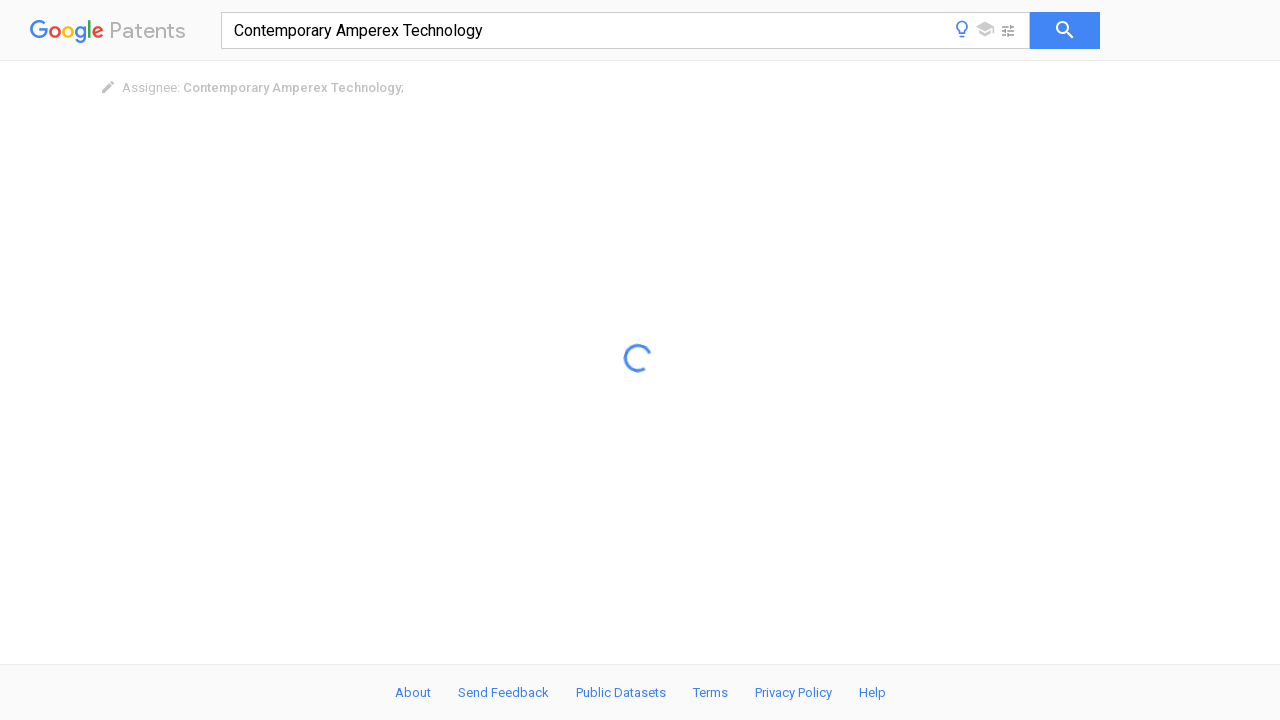

Patent results loaded on page 8
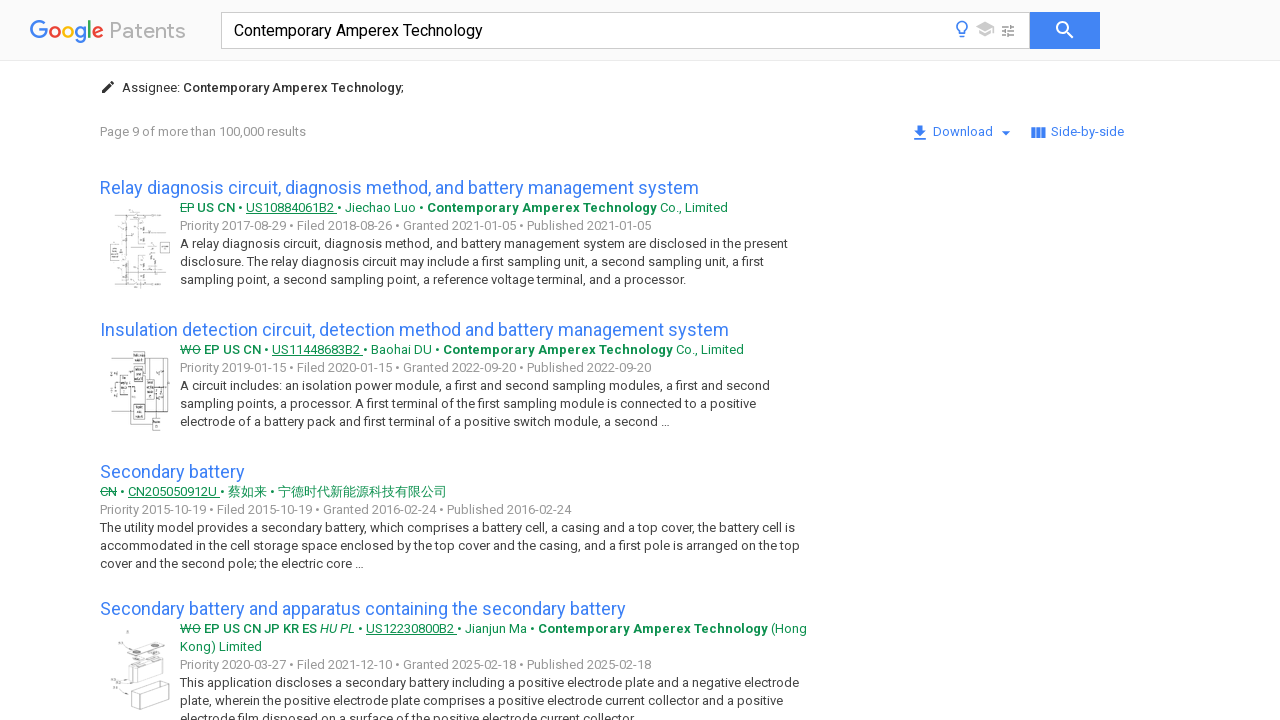

Waited 1 second before navigating to next page
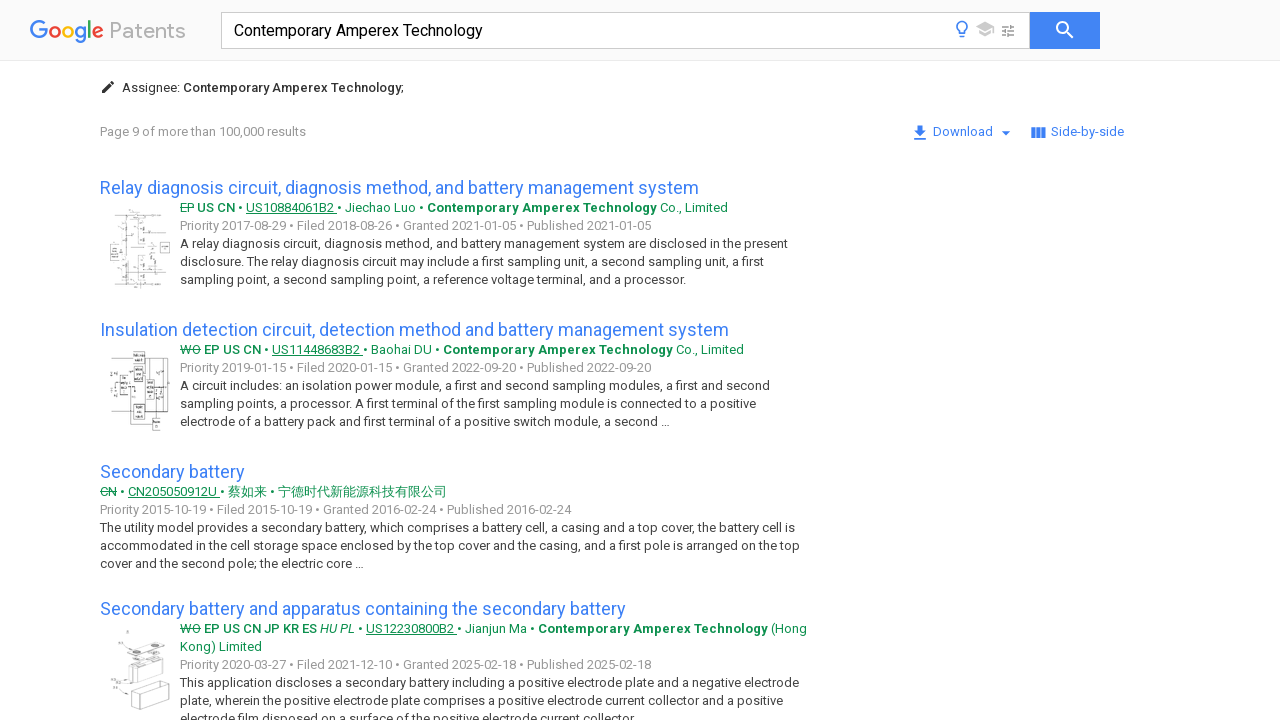

Navigated to Google Patents page 9
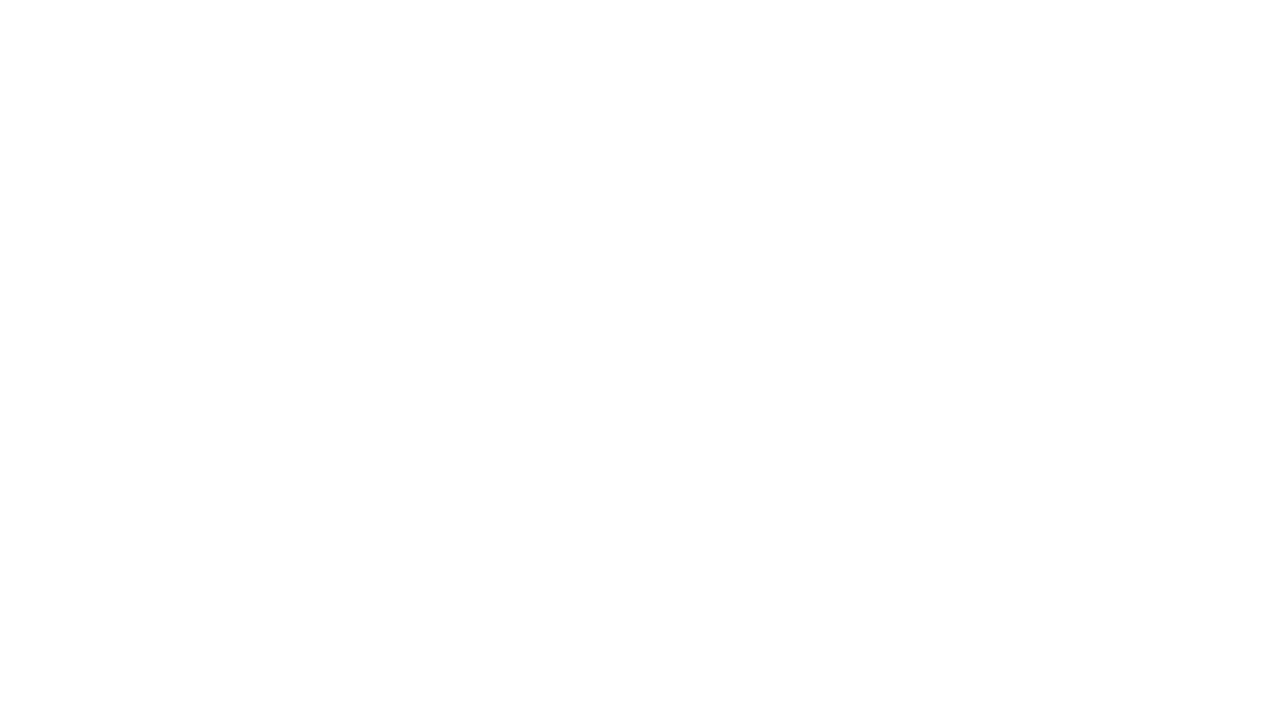

Patent results loaded on page 9
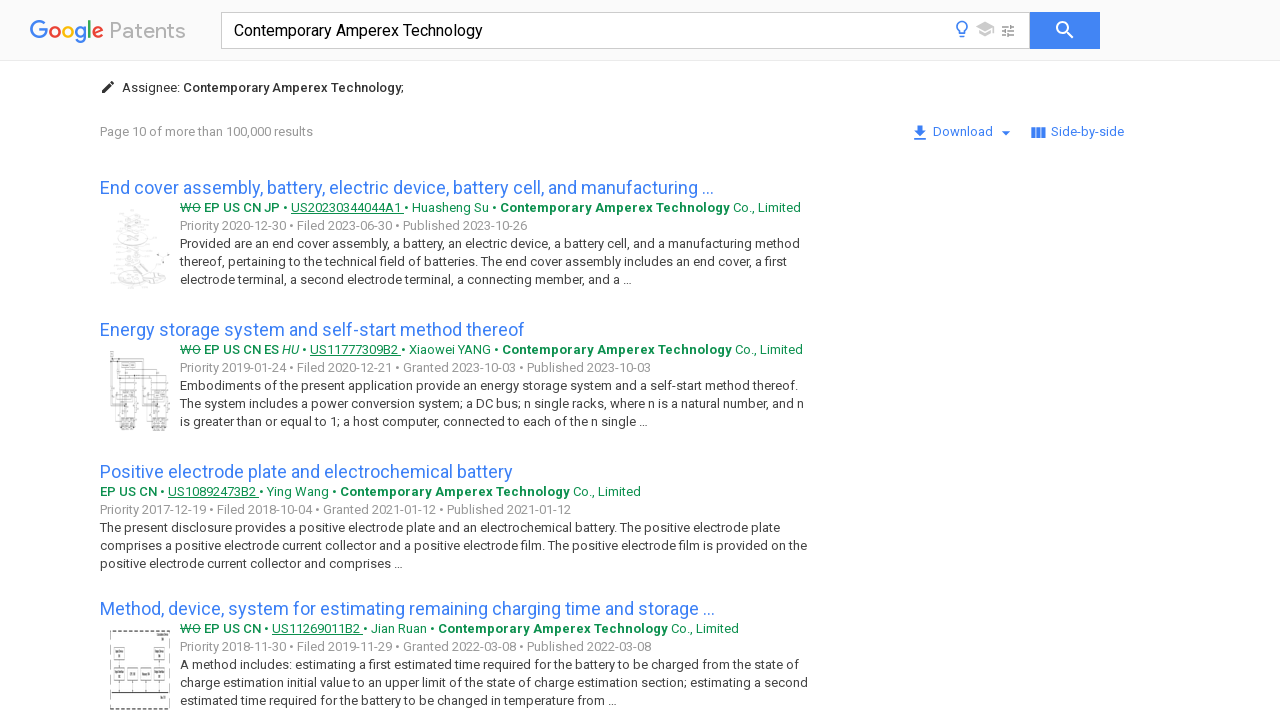

Waited 1 second before navigating to next page
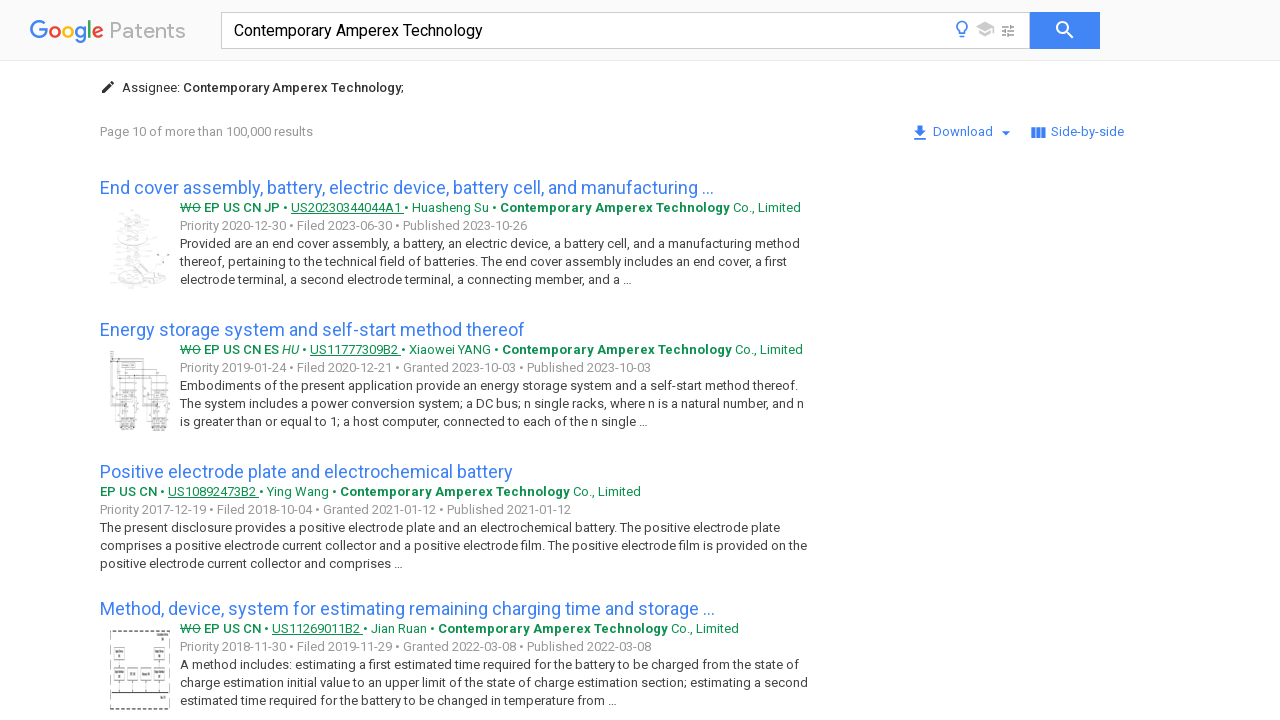

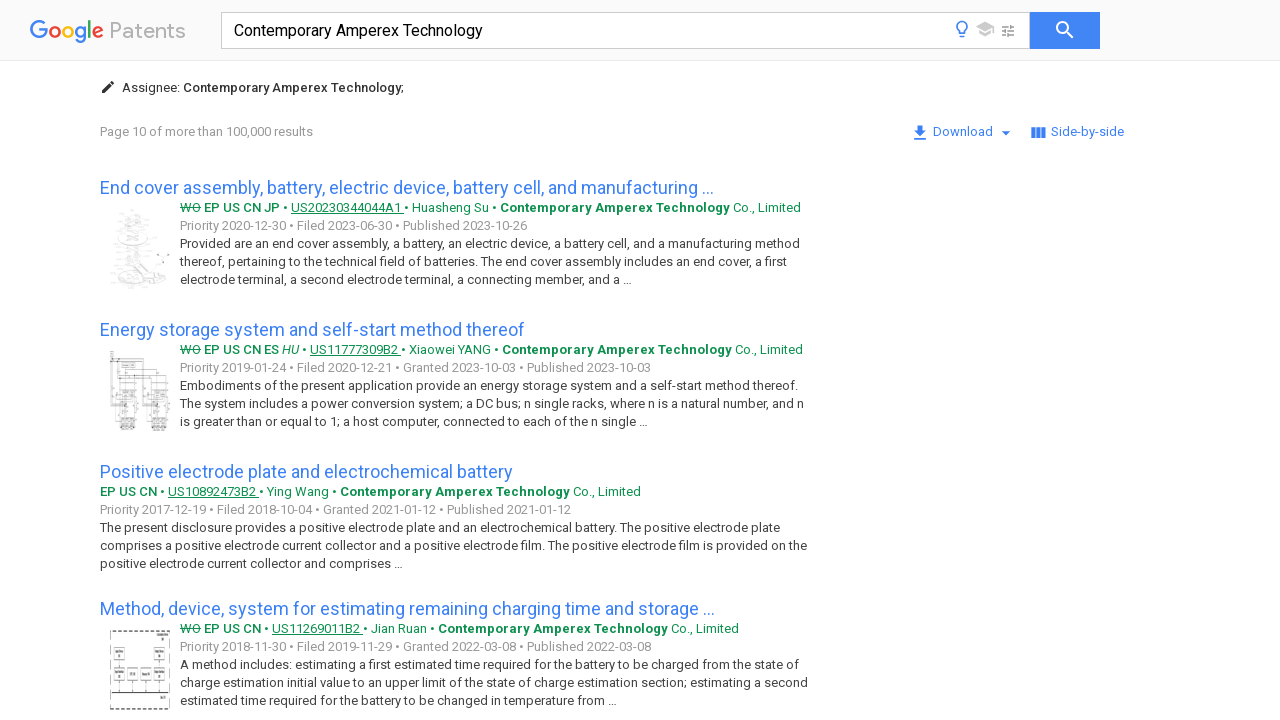